Tests alert handling functionality by clicking an alert button and accepting the alert dialog

Starting URL: https://rahulshettyacademy.com/AutomationPractice/

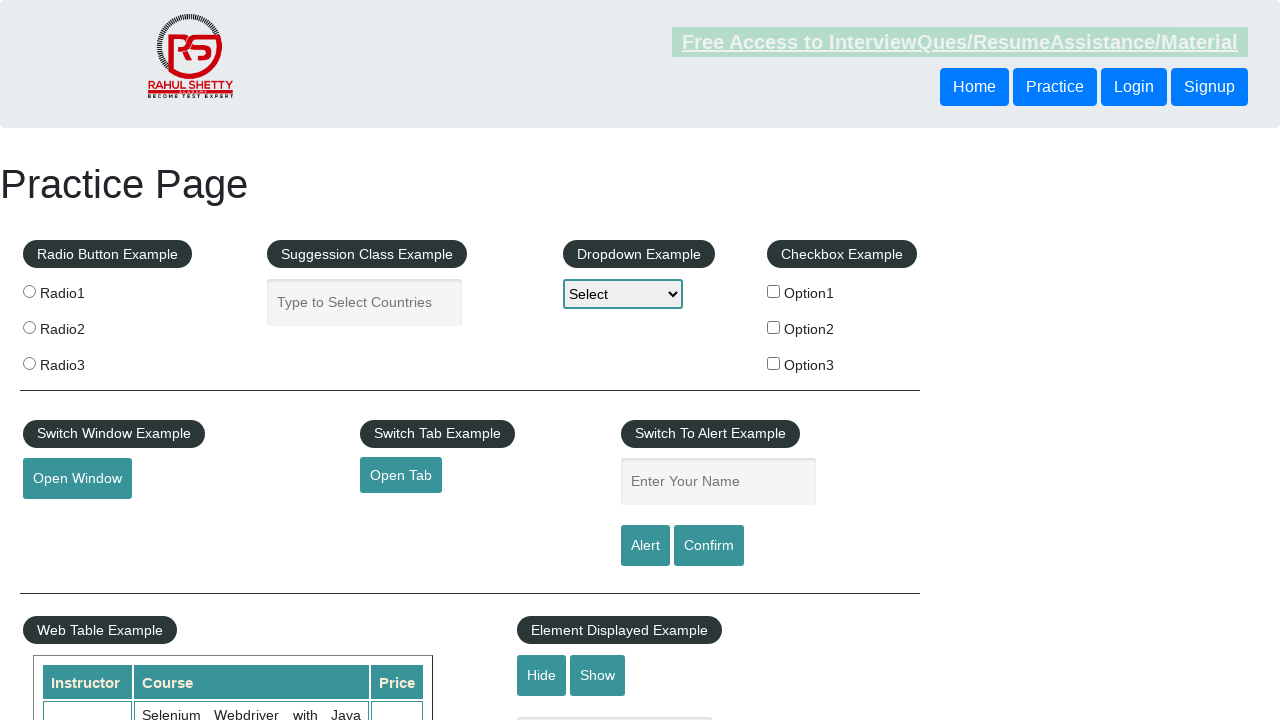

Clicked alert button to trigger alert dialog at (645, 546) on xpath=//input[@id='alertbtn']
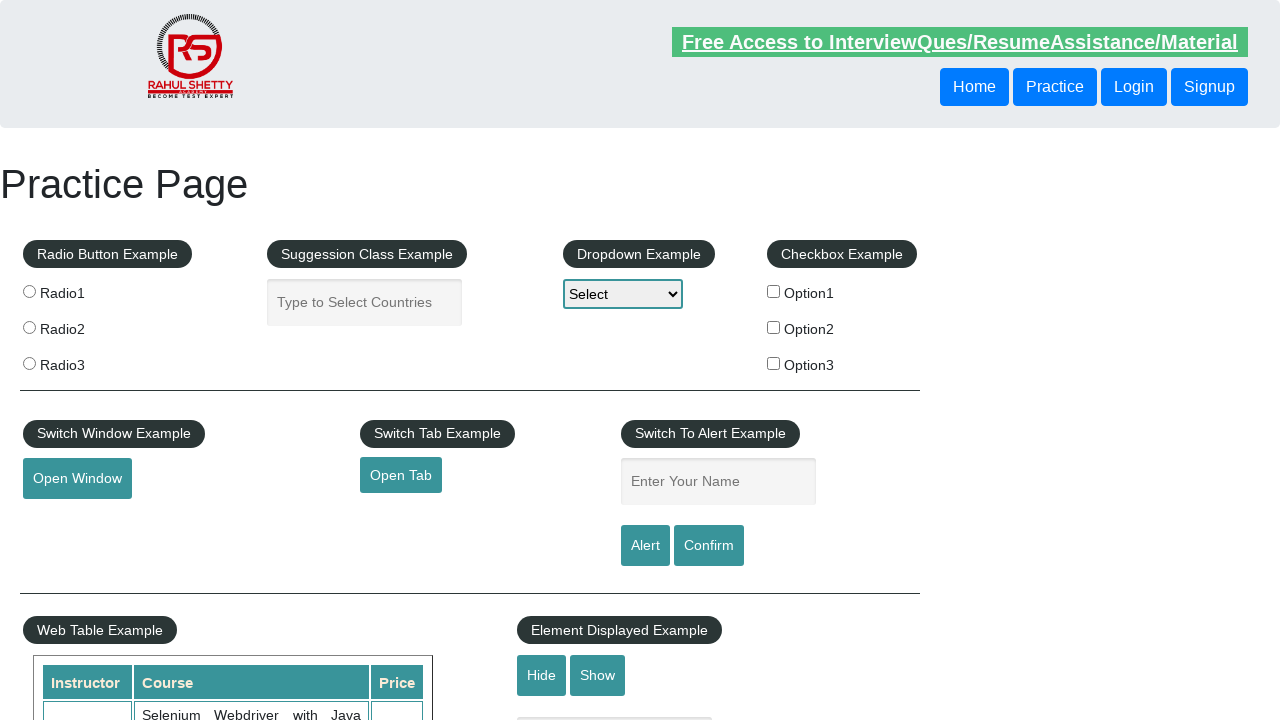

Set up dialog handler to automatically accept alerts
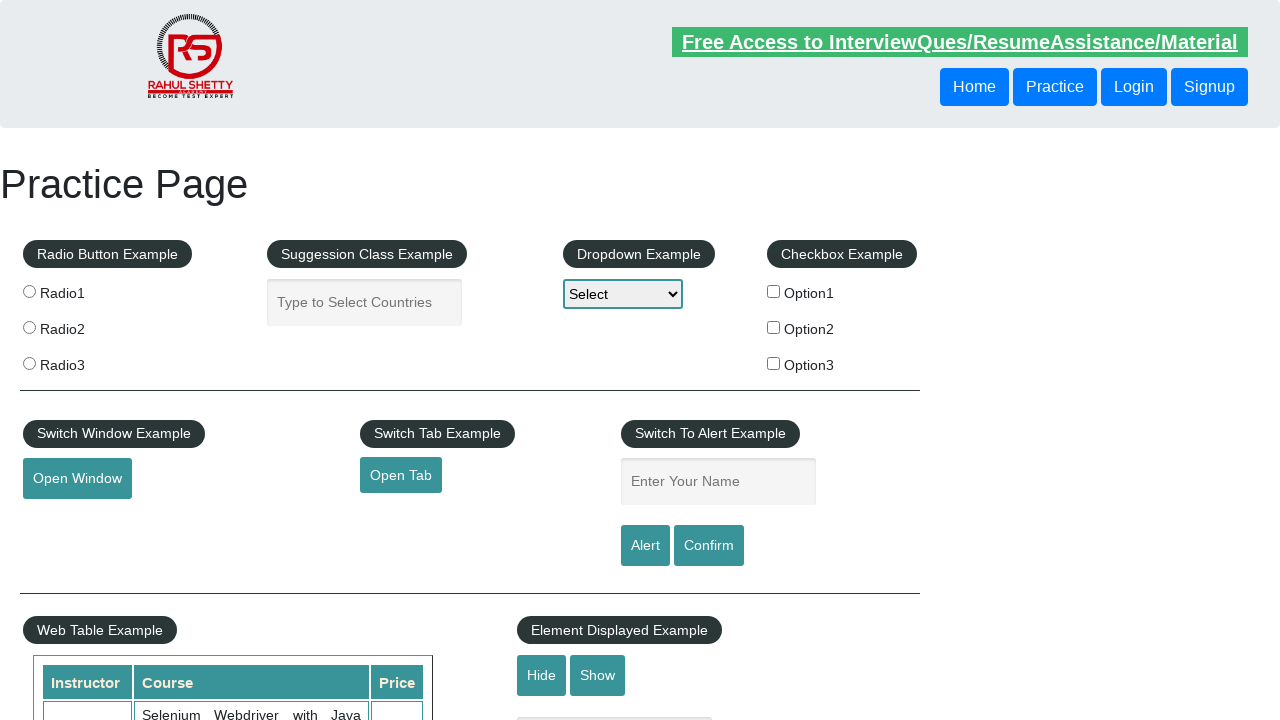

Clicked alert button again to trigger and auto-accept alert at (645, 546) on xpath=//input[@id='alertbtn']
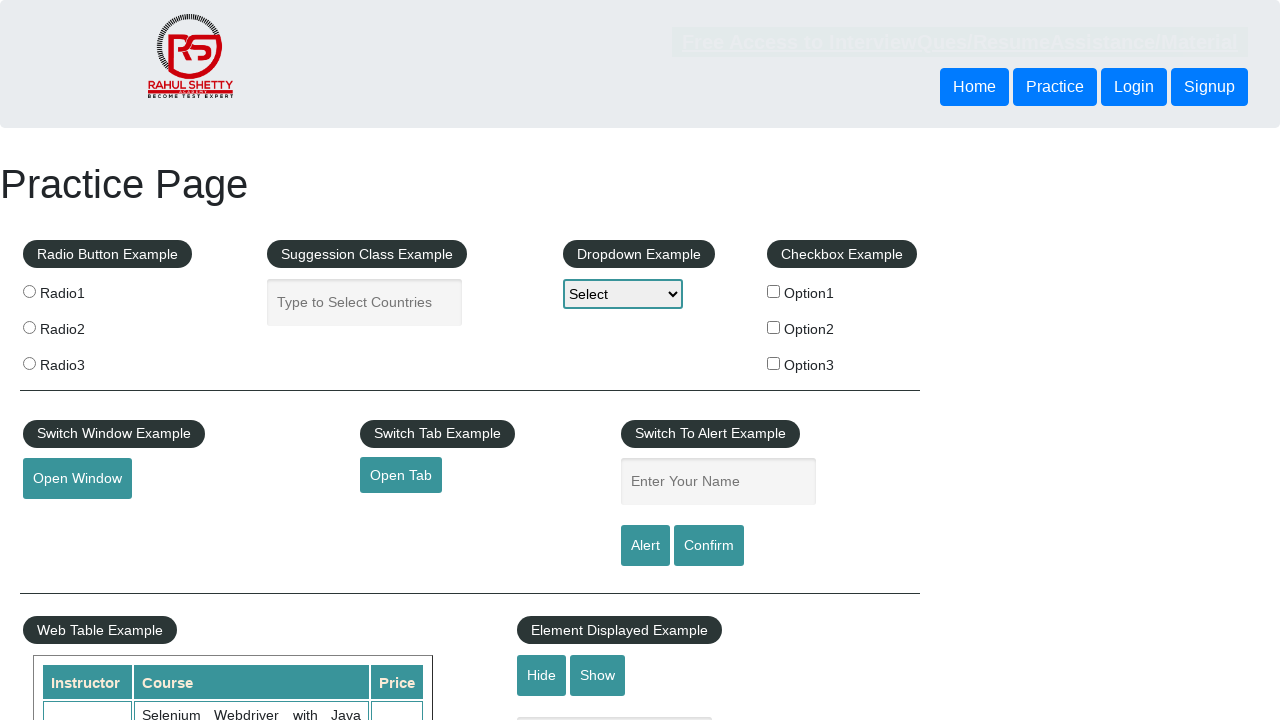

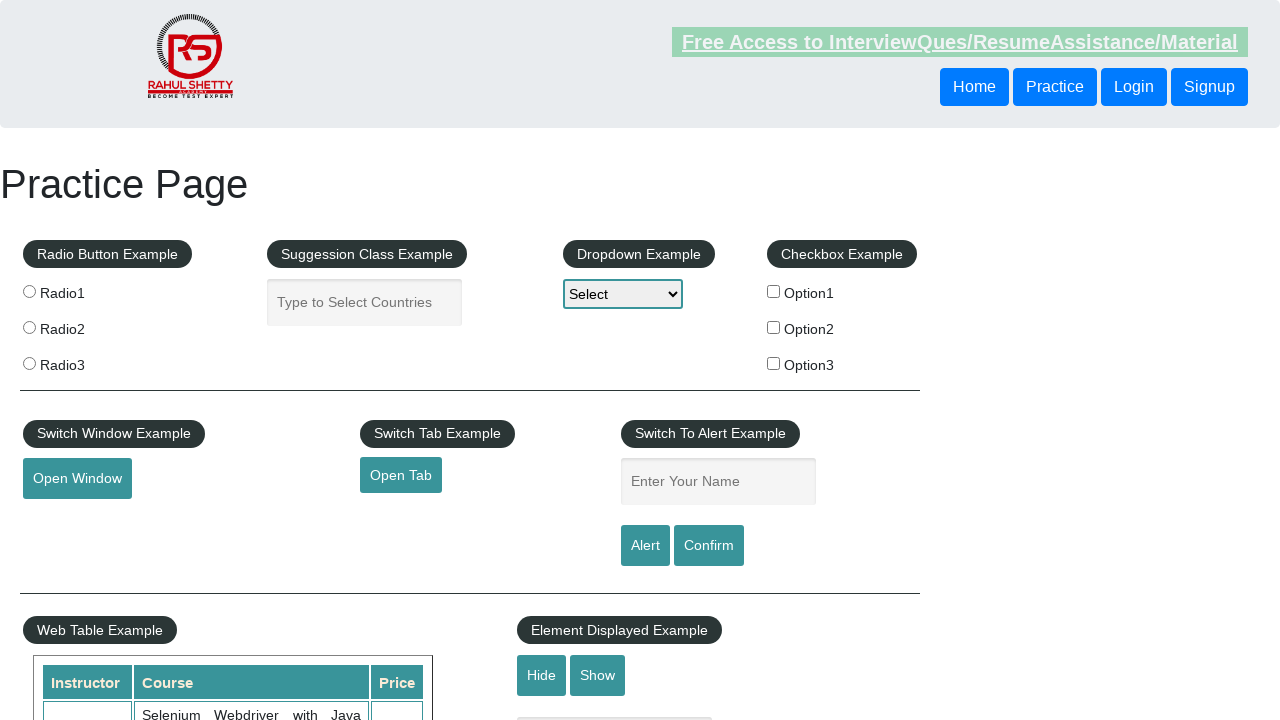